Verifies that the burger menu button is displayed on the Wildberries homepage

Starting URL: https://www.wildberries.by/

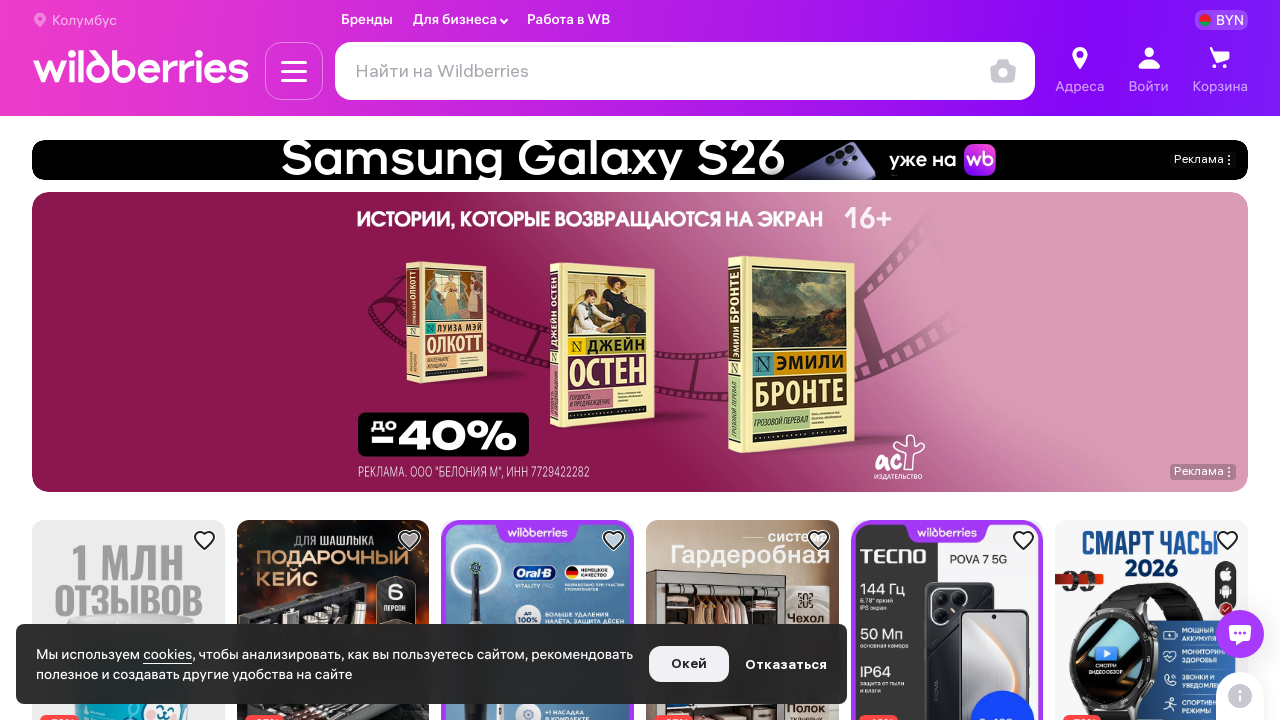

Navigated to Wildberries homepage
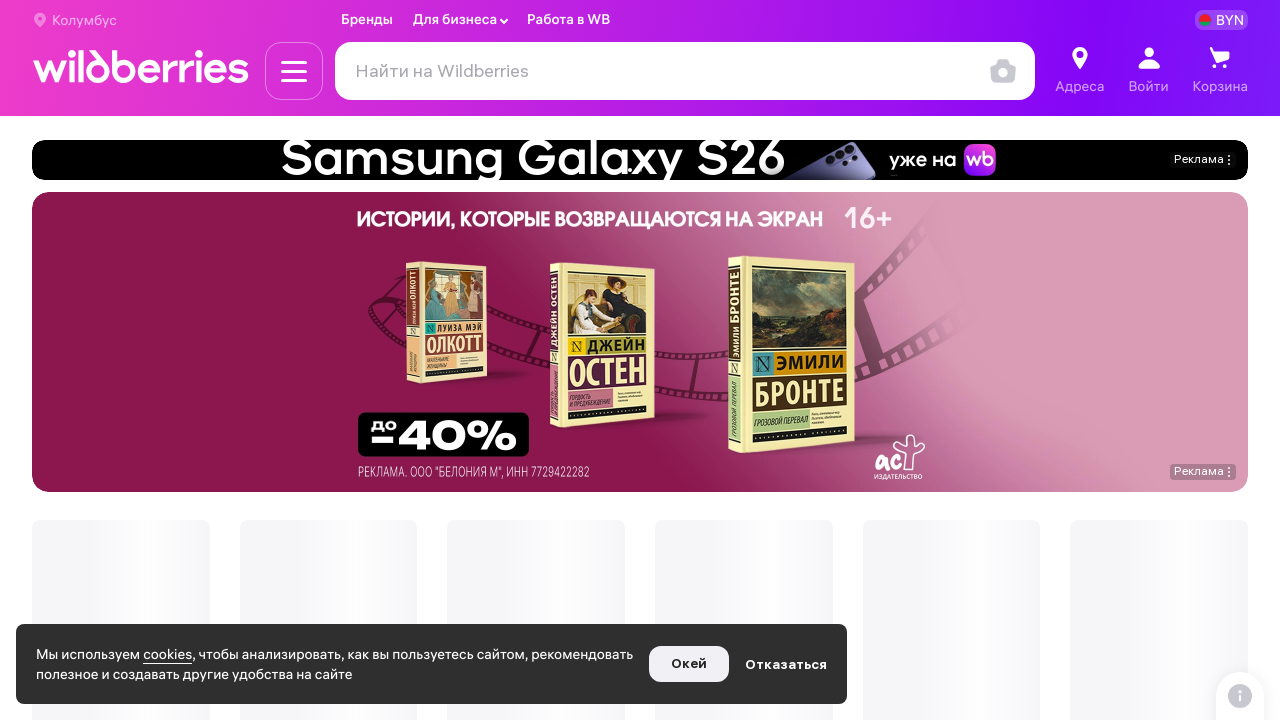

Burger menu button appeared on the page
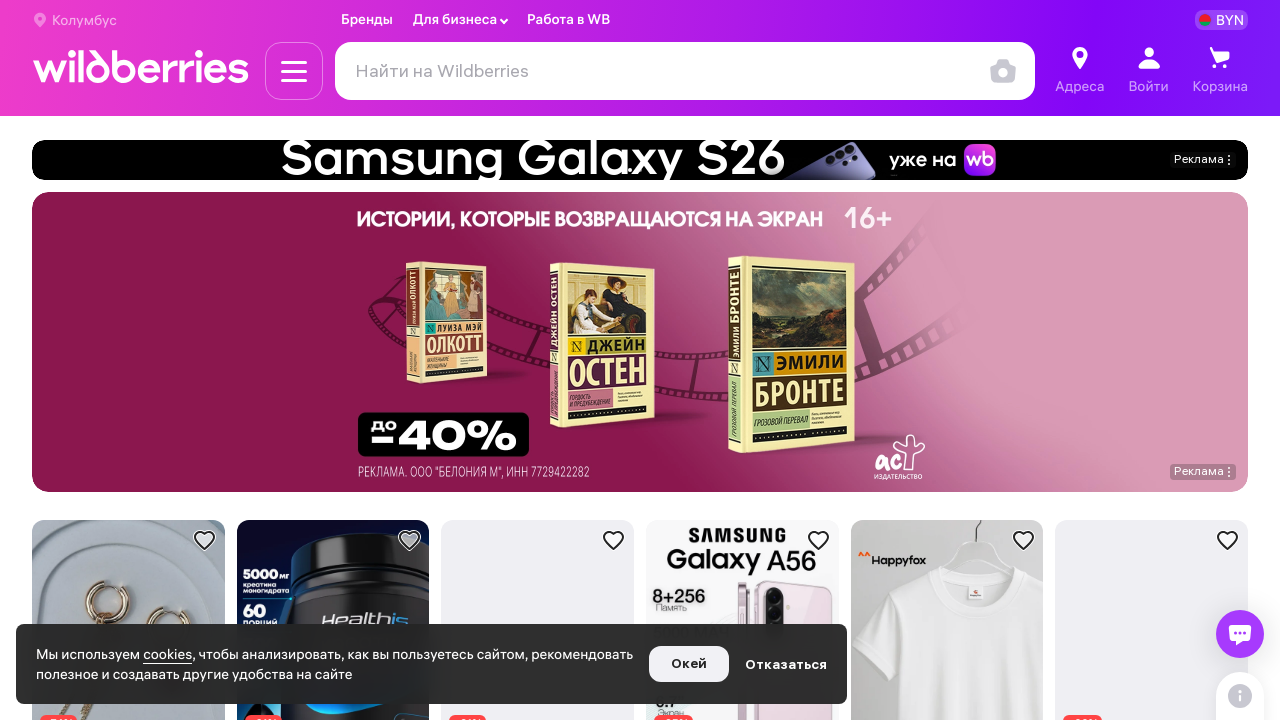

Verified burger menu button is displayed
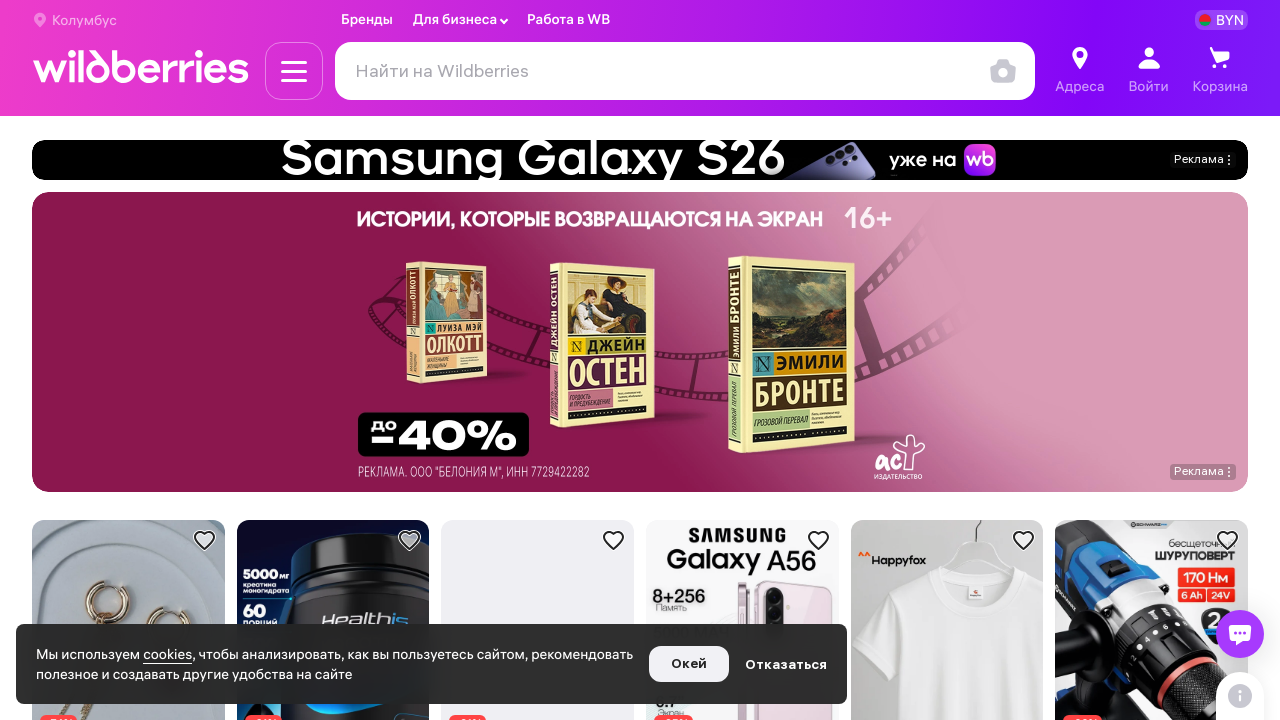

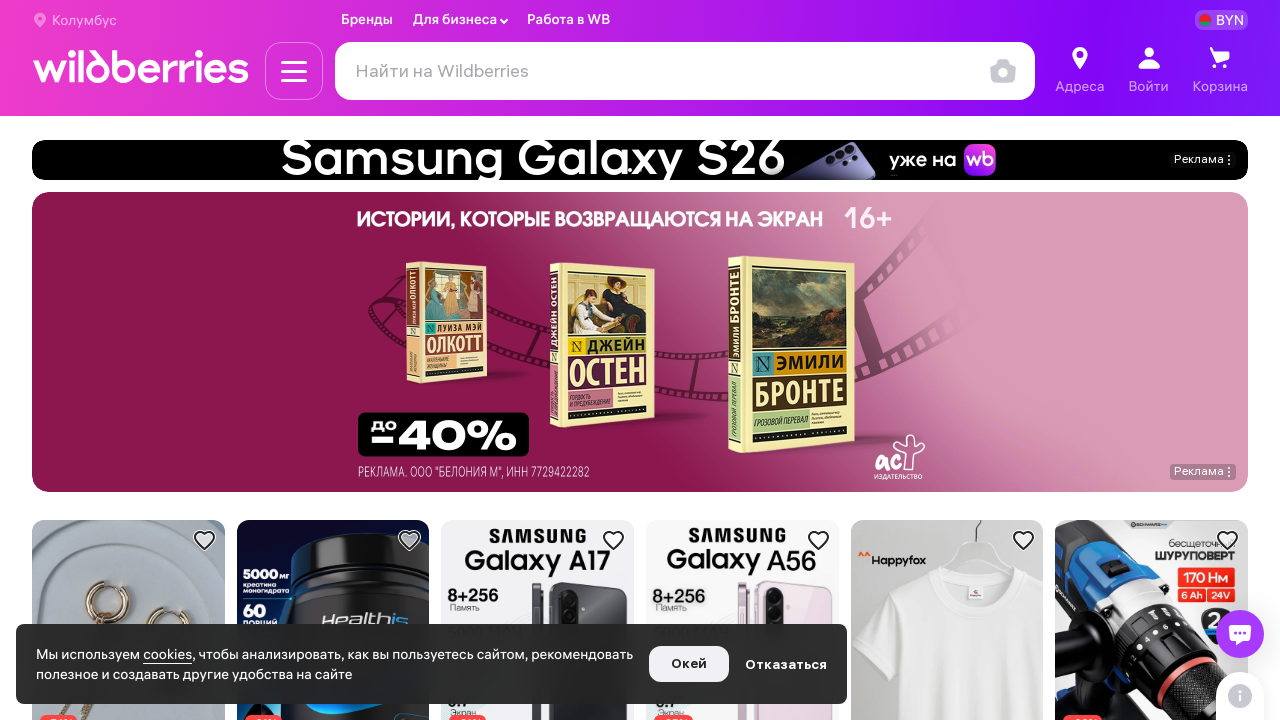